Tests withdrawal functionality with negative amount, expecting an error message but verifying the actual behavior

Starting URL: https://www.globalsqa.com/angularJs-protractor/BankingProject/#/login

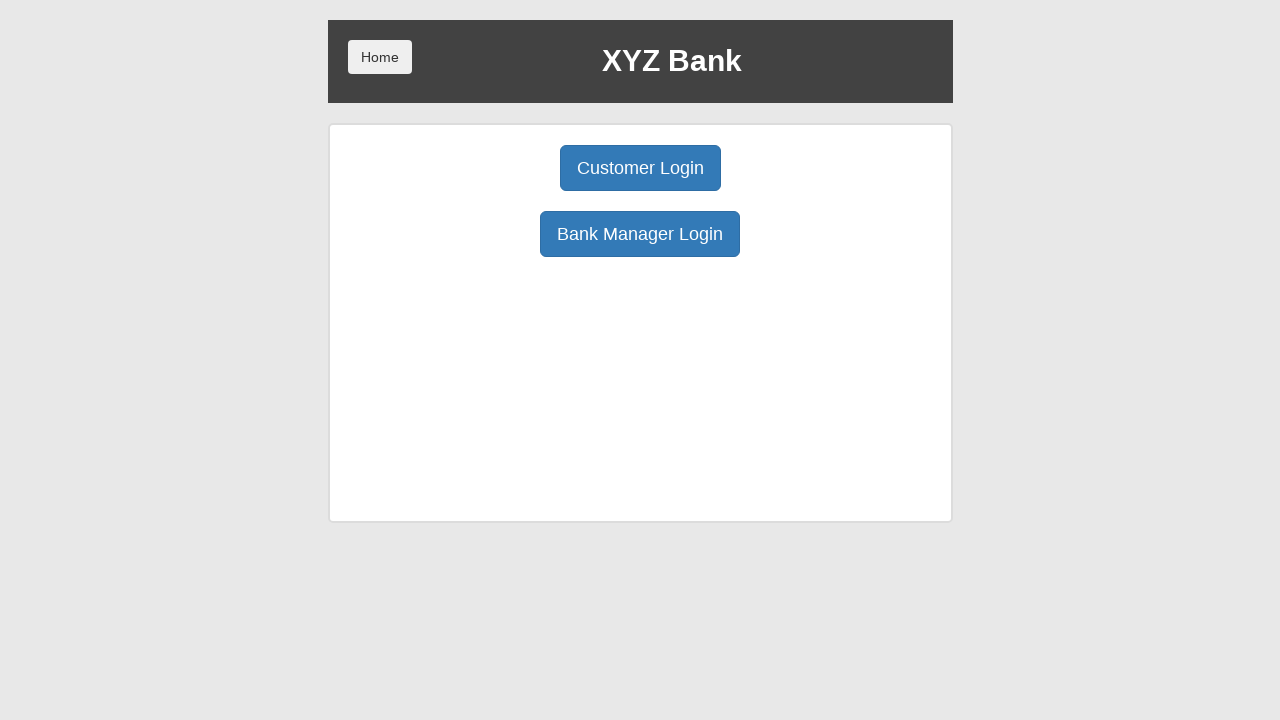

Clicked on Customer Login button at (640, 168) on button:has-text('Customer Login')
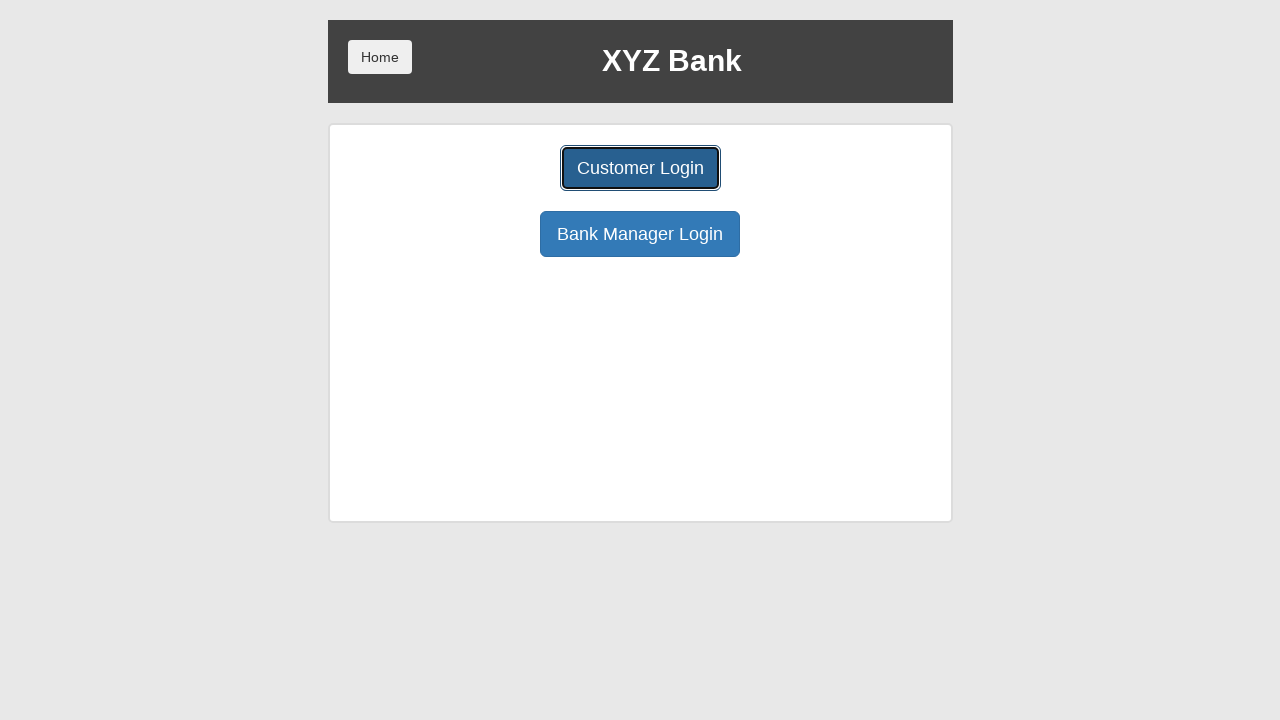

Selected Ron Weasly from user dropdown on select#userSelect
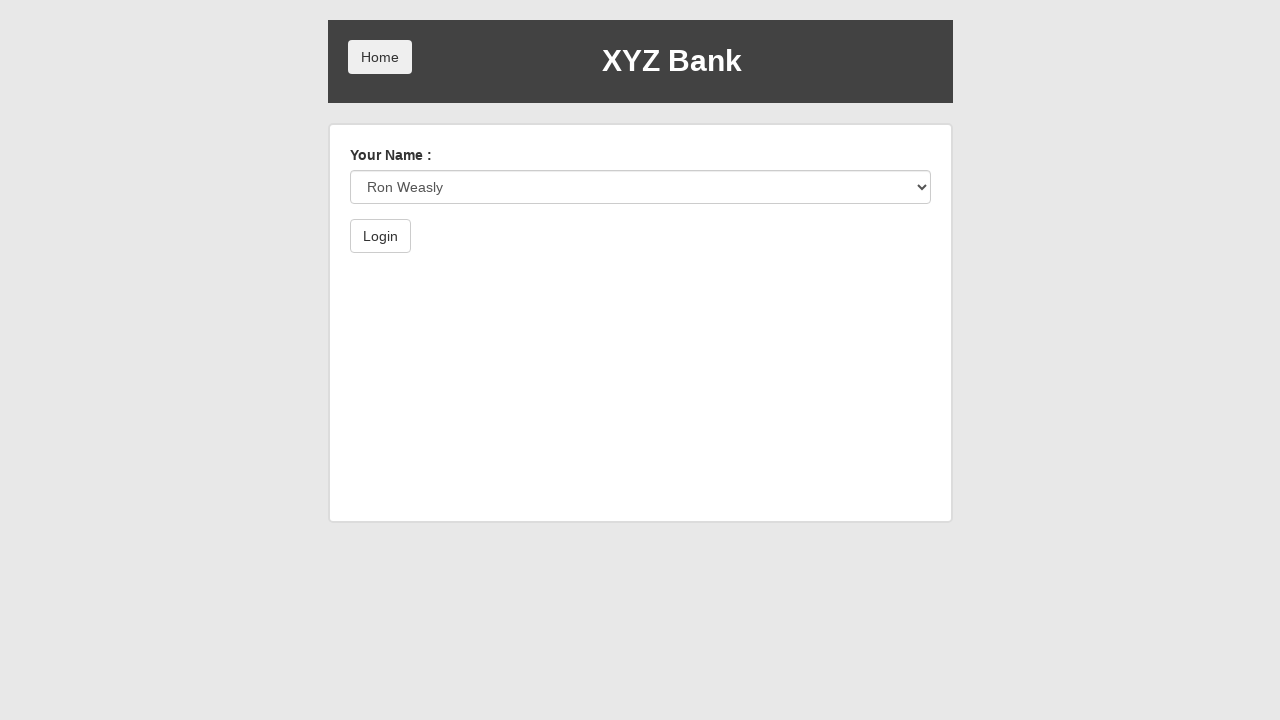

Clicked Login button to authenticate as Ron Weasly at (380, 236) on button:has-text('Login')
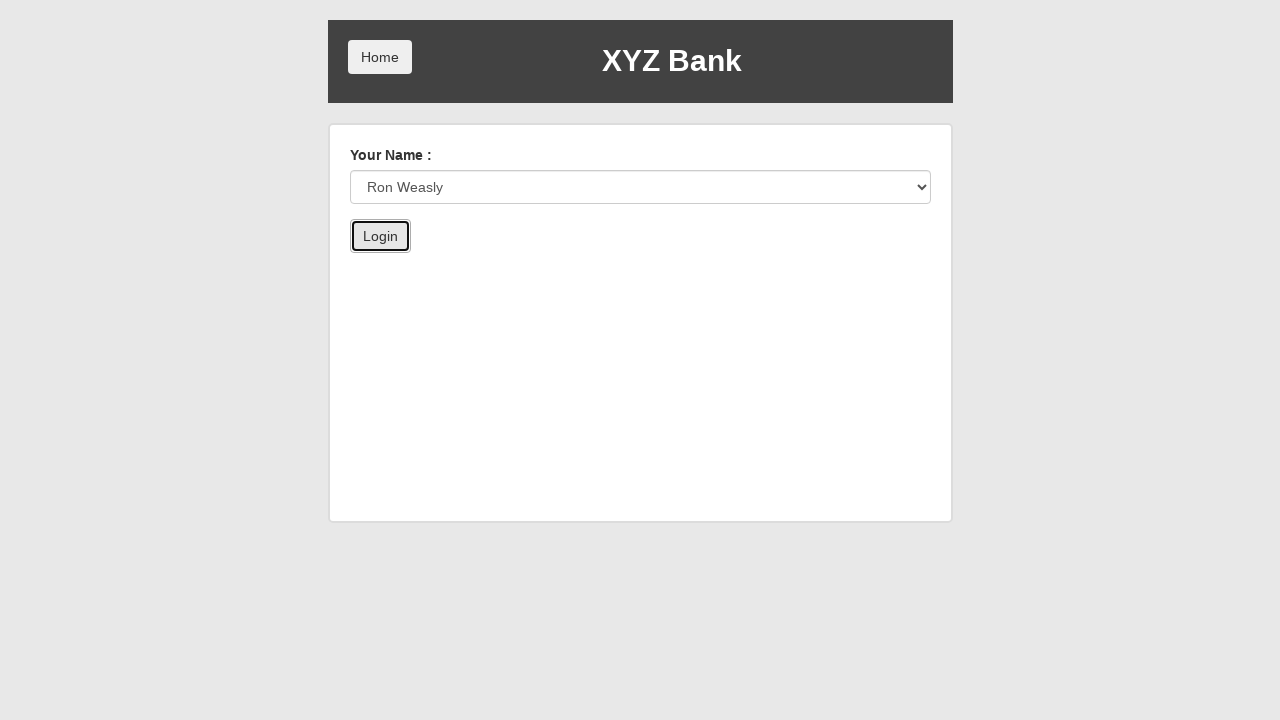

Clicked on Withdrawal button at (760, 264) on button:has-text('Withdrawl')
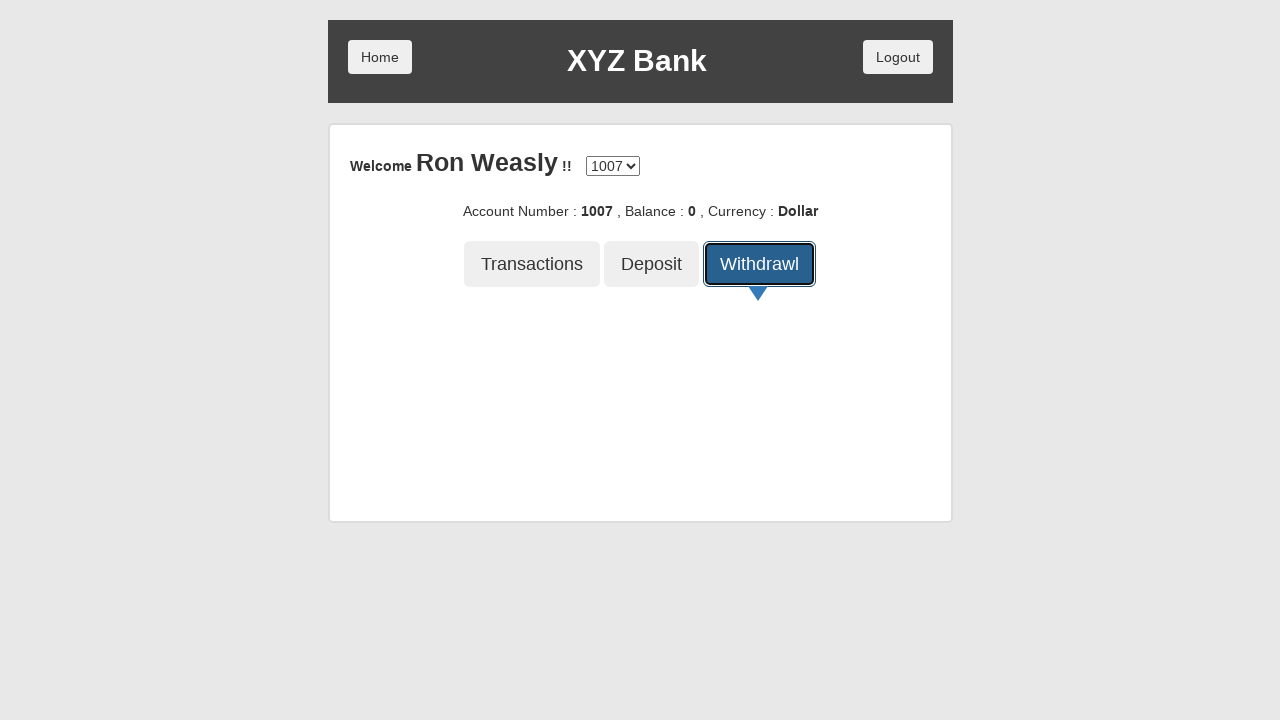

Entered negative amount (-20) in withdrawal form on input[placeholder='amount']
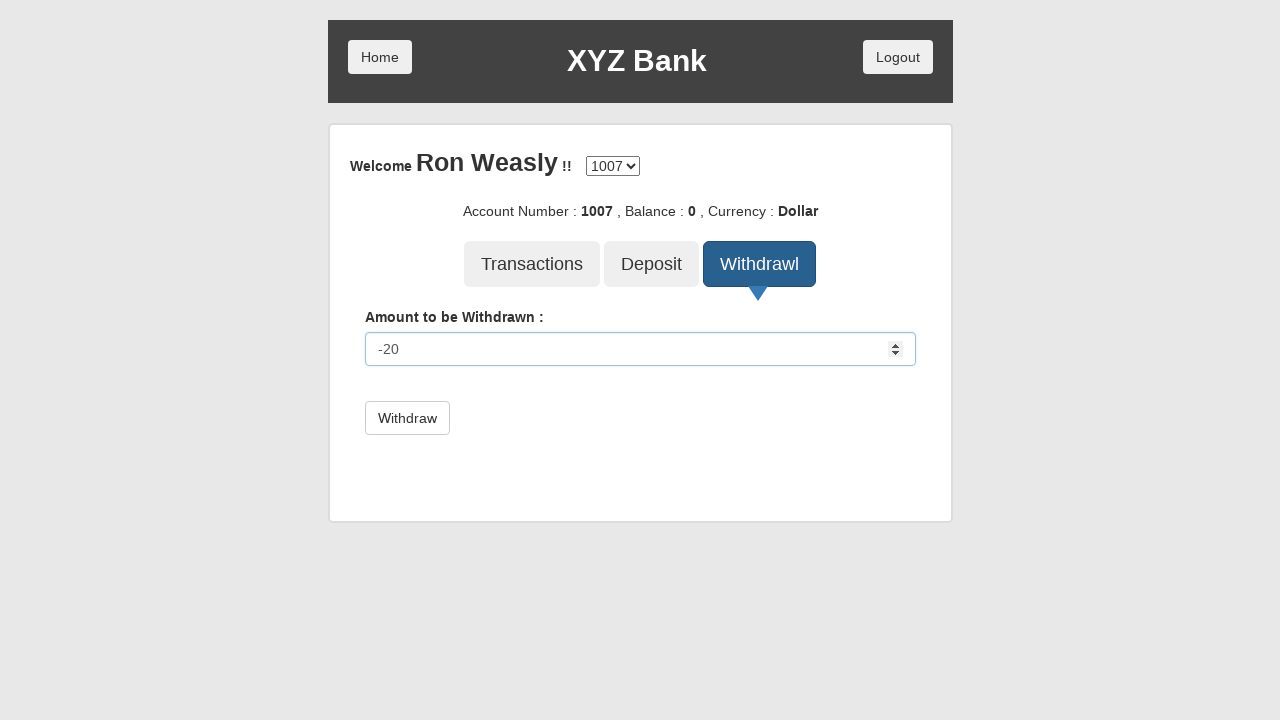

Clicked Submit button to attempt withdrawal with negative amount at (407, 418) on button[type='submit']
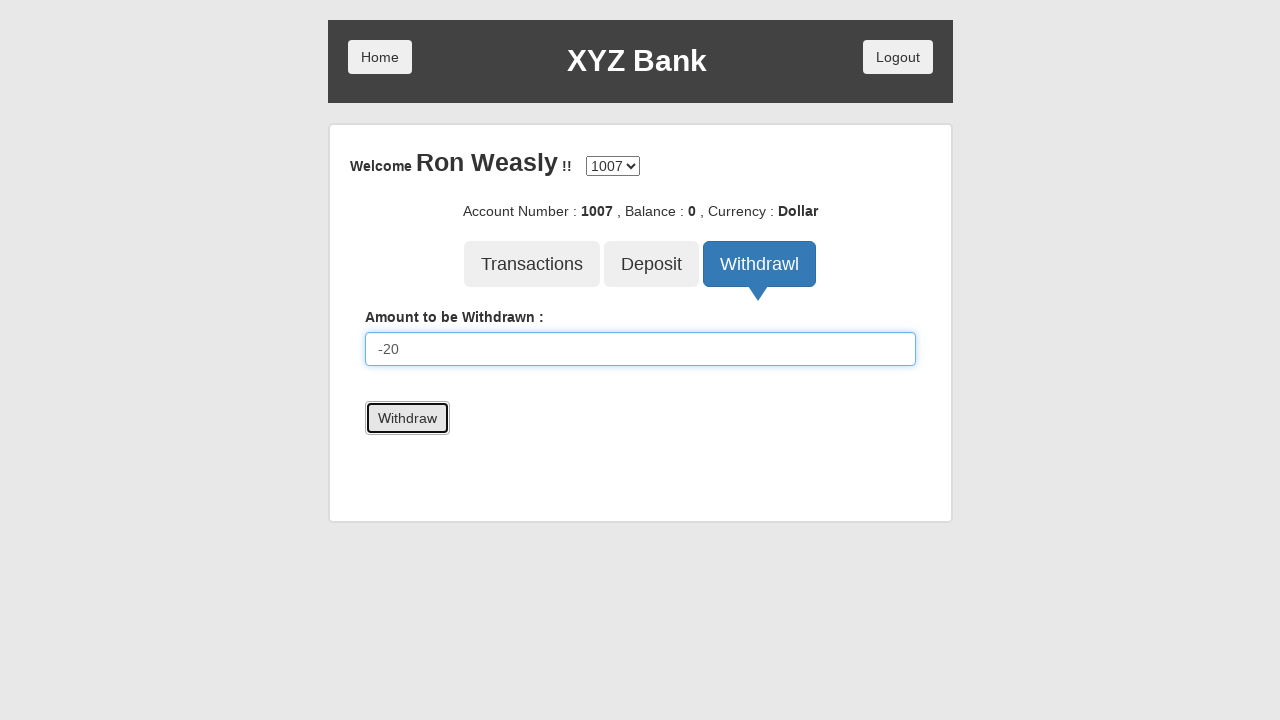

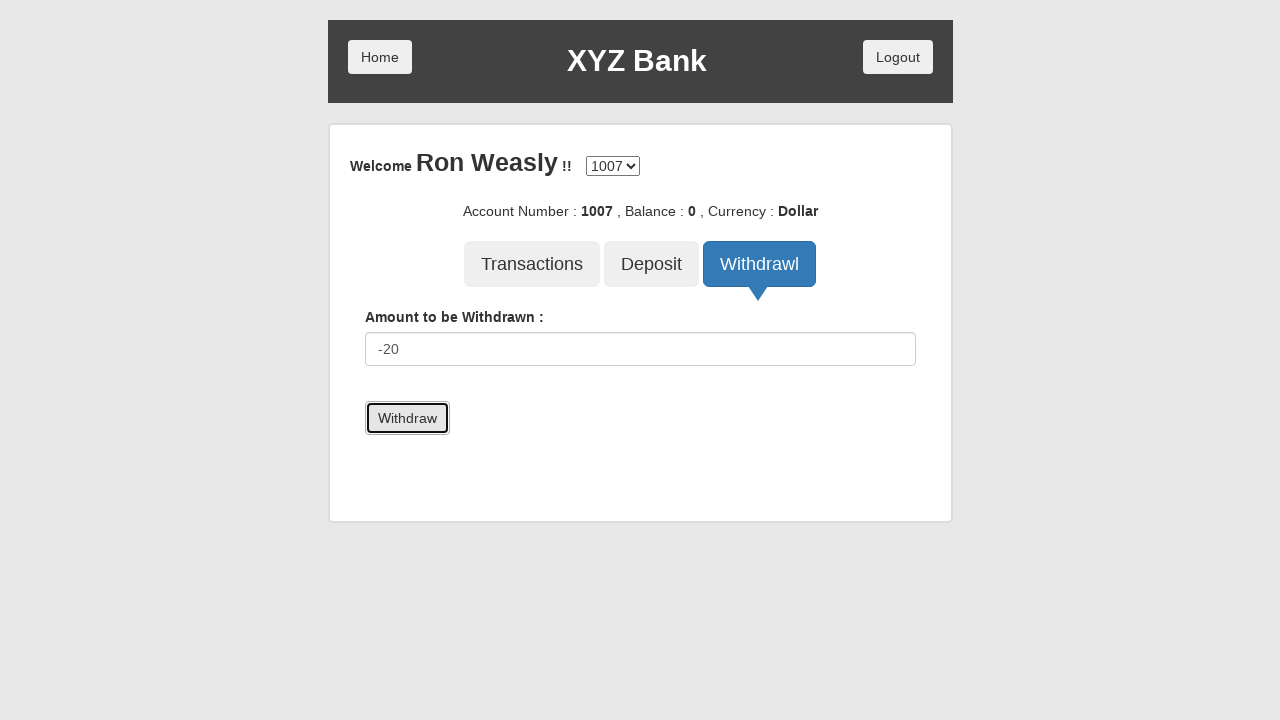